Tests state dropdown functionality by selecting states using different methods (visible text, value, index) and verifies the final selection is California

Starting URL: https://practice.cydeo.com/dropdown

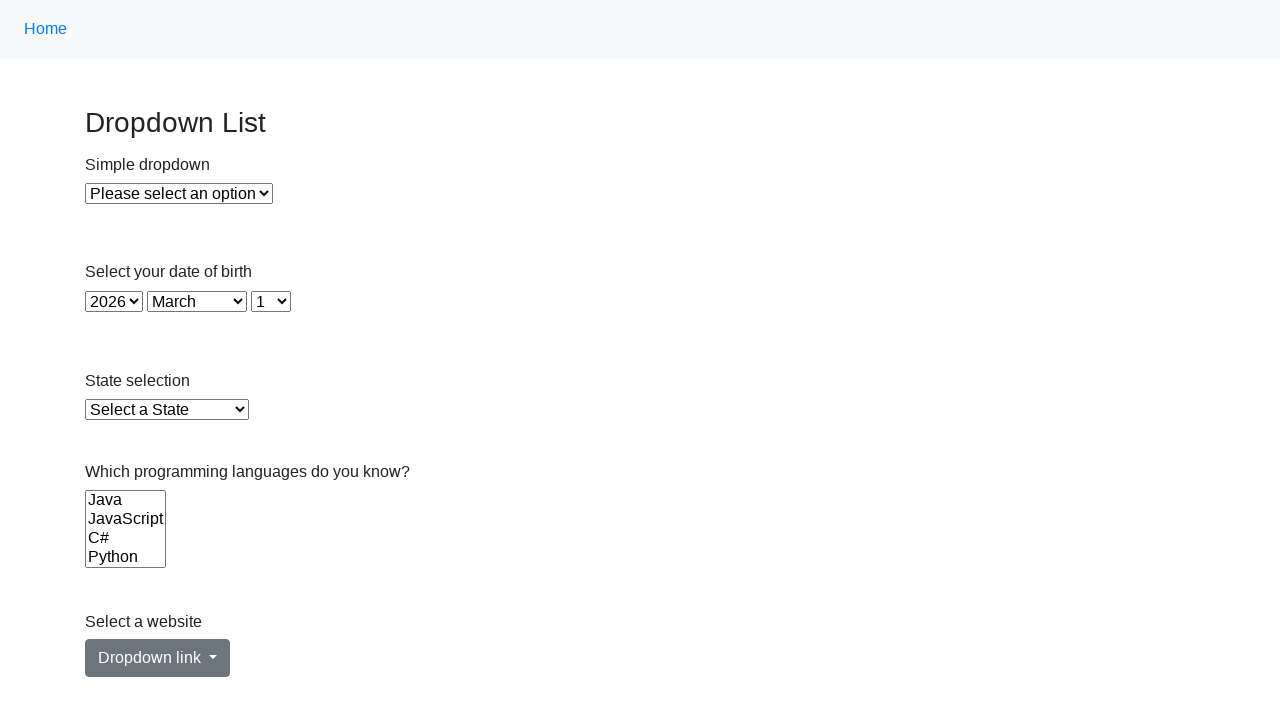

Selected Illinois by visible text from state dropdown on select#state
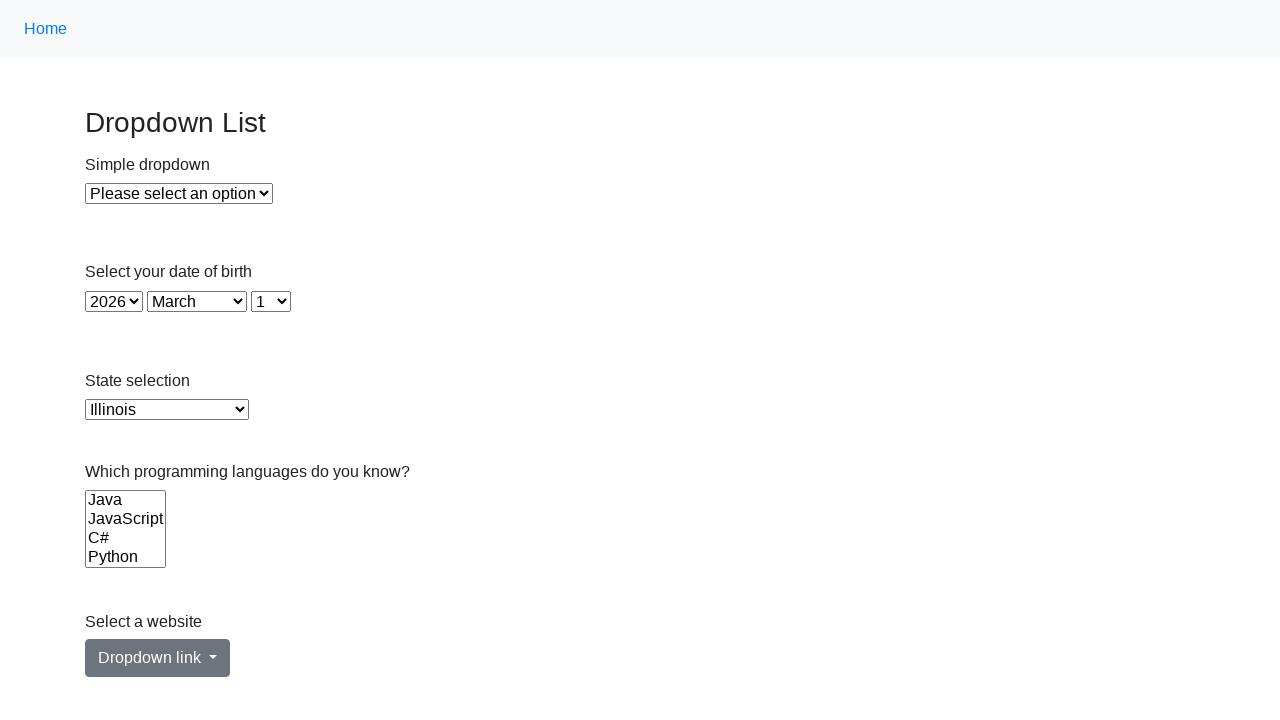

Selected Virginia by value from state dropdown on select#state
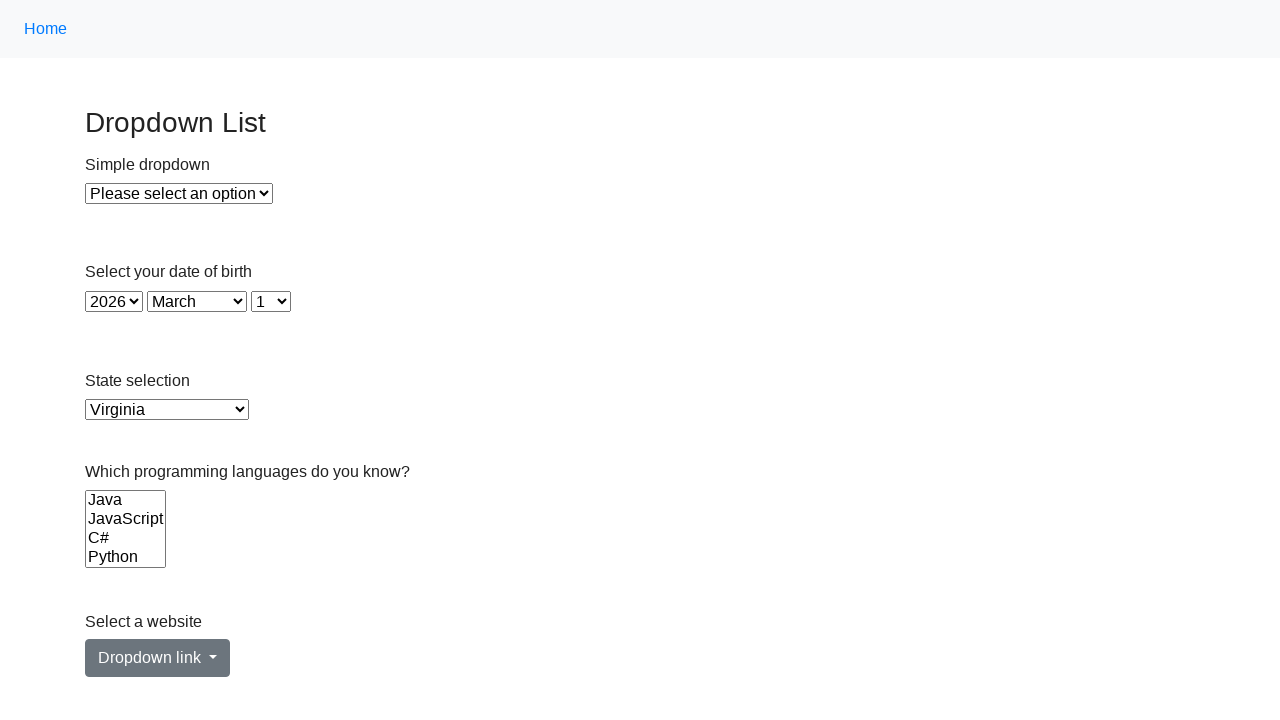

Selected California by index 5 from state dropdown on select#state
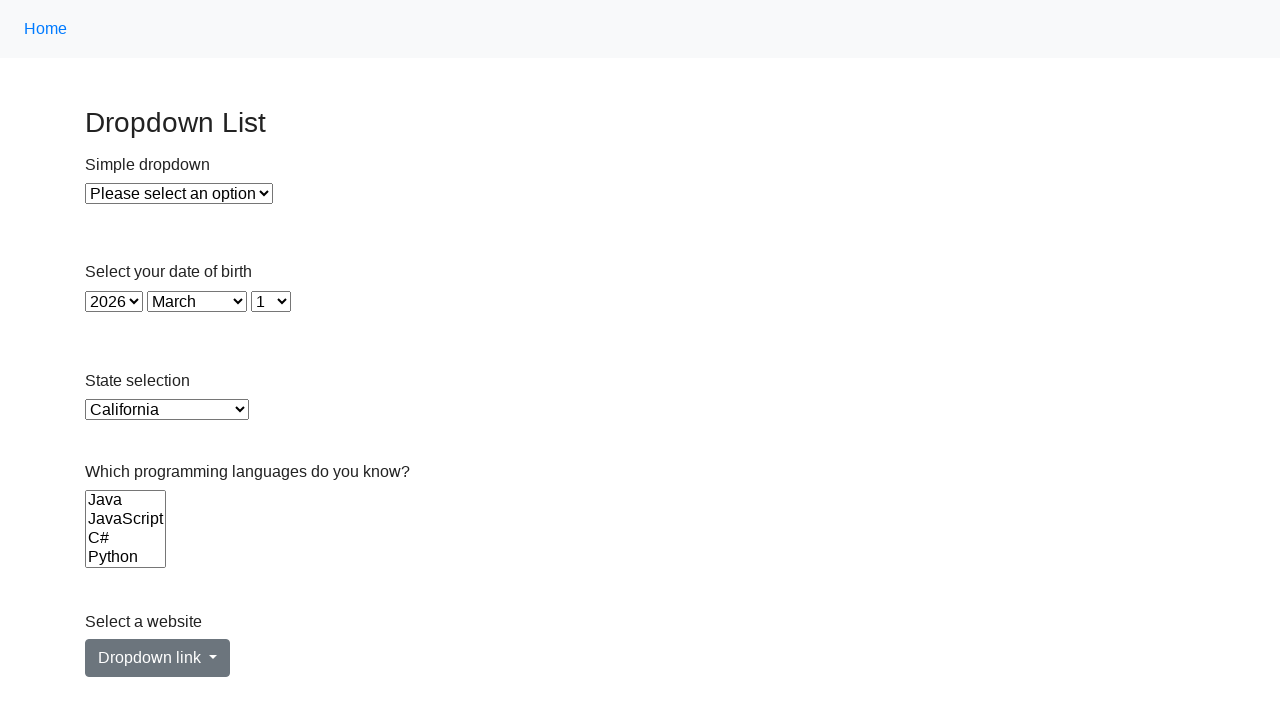

Located the currently selected option in state dropdown
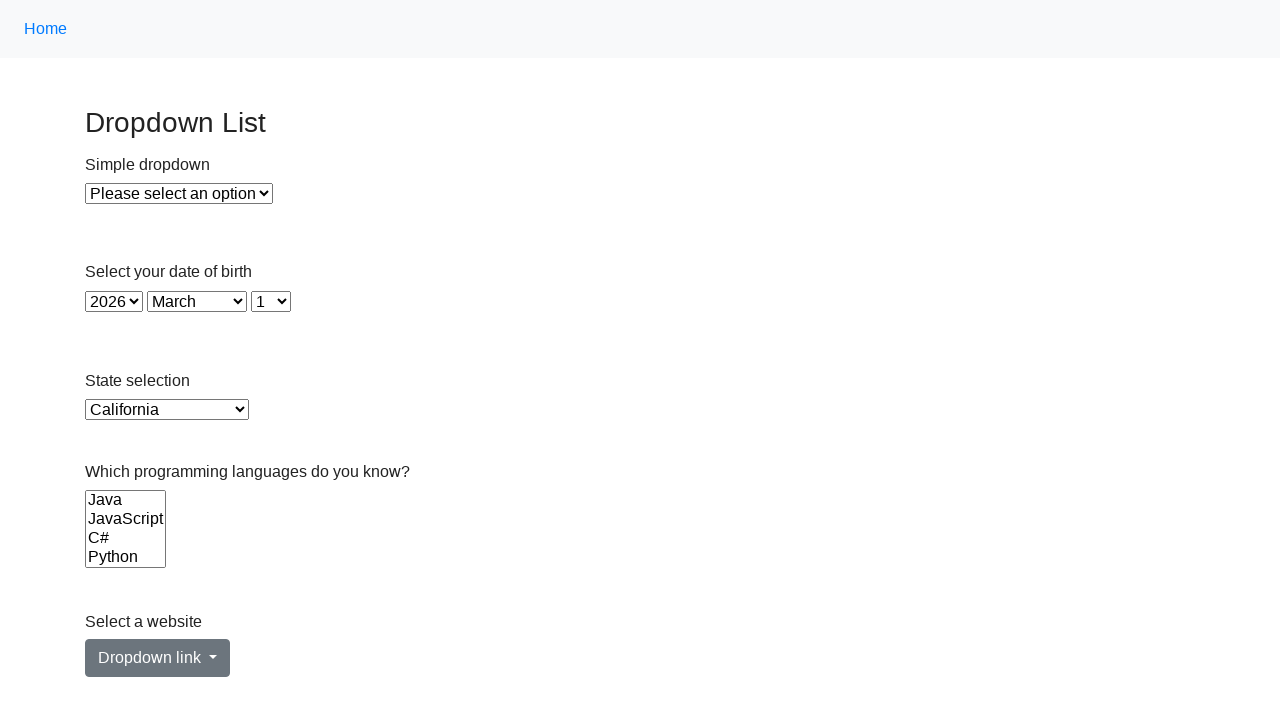

Verified that California is the final selected state
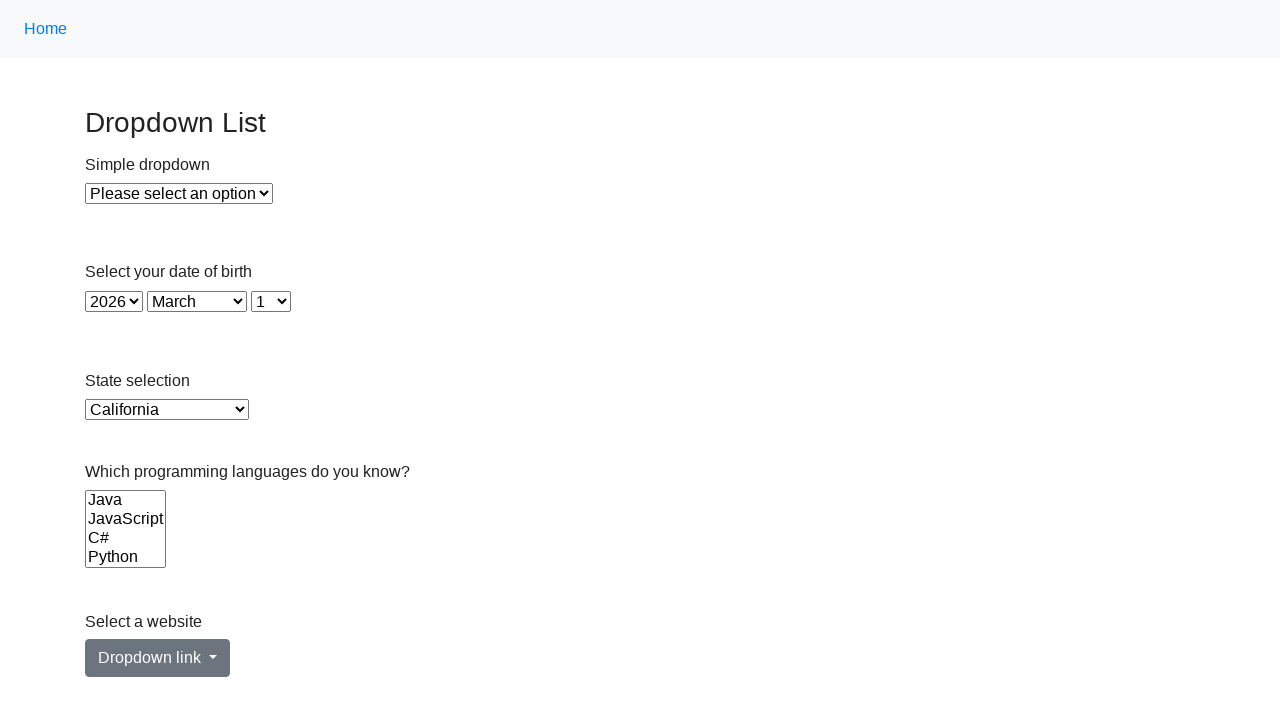

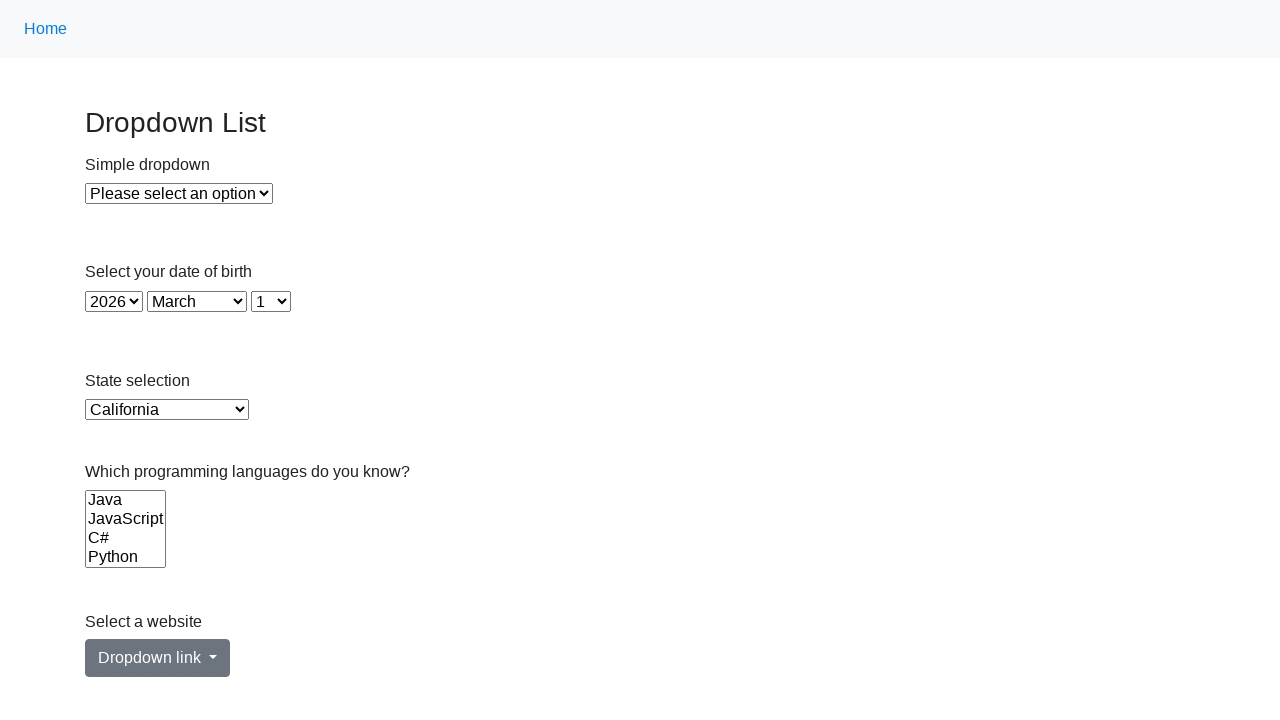